Navigates to Banco Edwards homepage and clicks on the "Hazte Cliente" (Become a Client) button

Starting URL: https://portales.bancoedwards.cl/personas

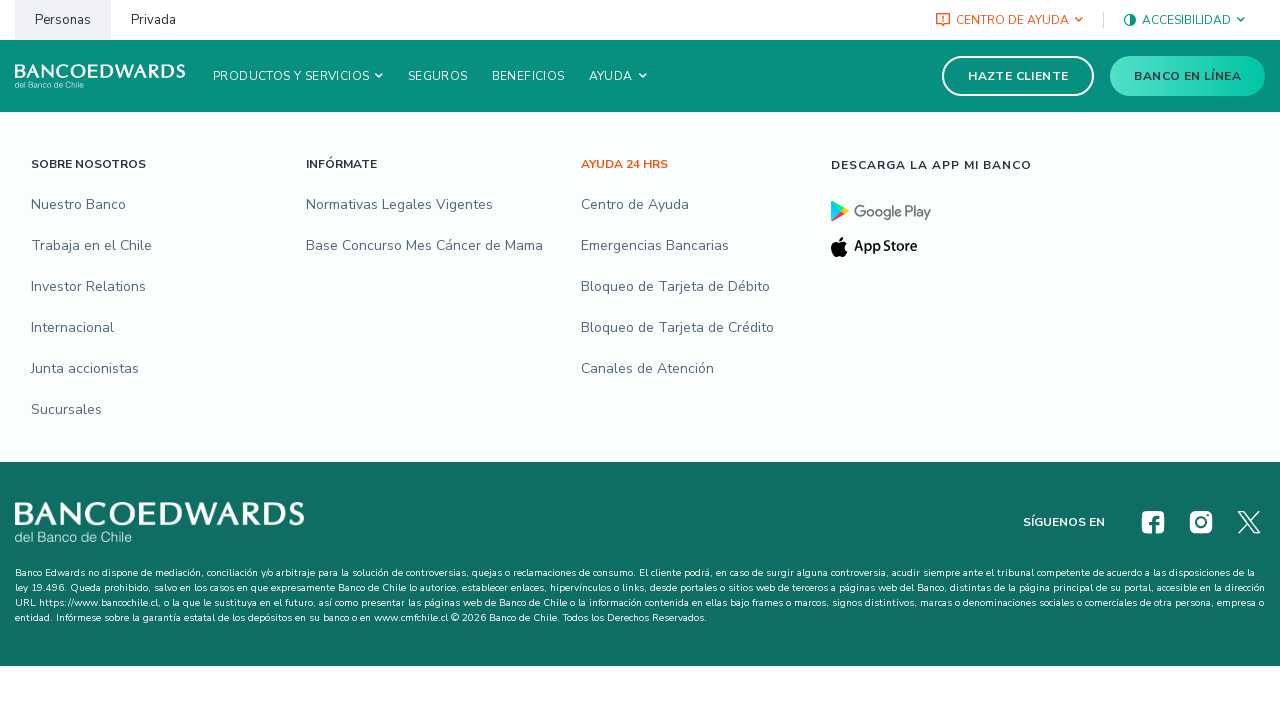

Set viewport size to 1920x1080
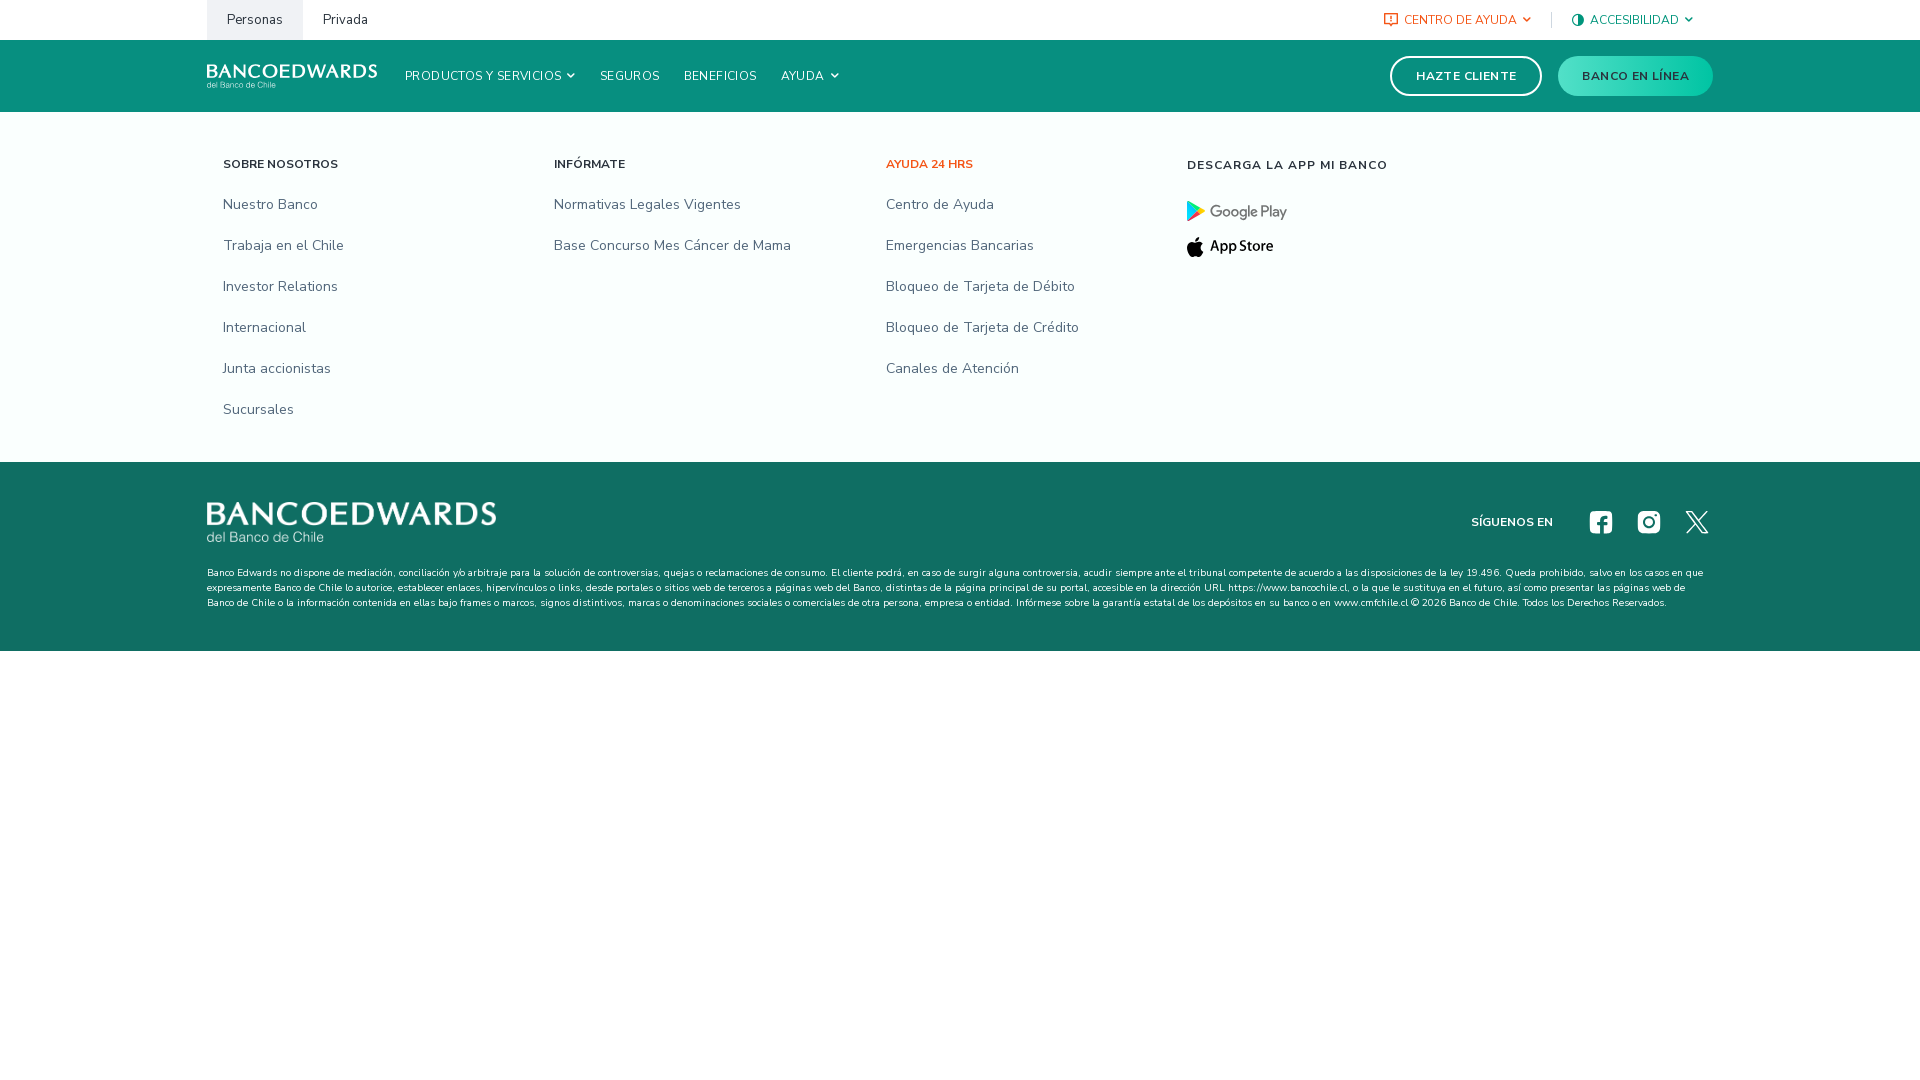

Clicked on 'Hazte Cliente' (Become a Client) button at (1466, 76) on #pbec_header-link-hazte_cliente
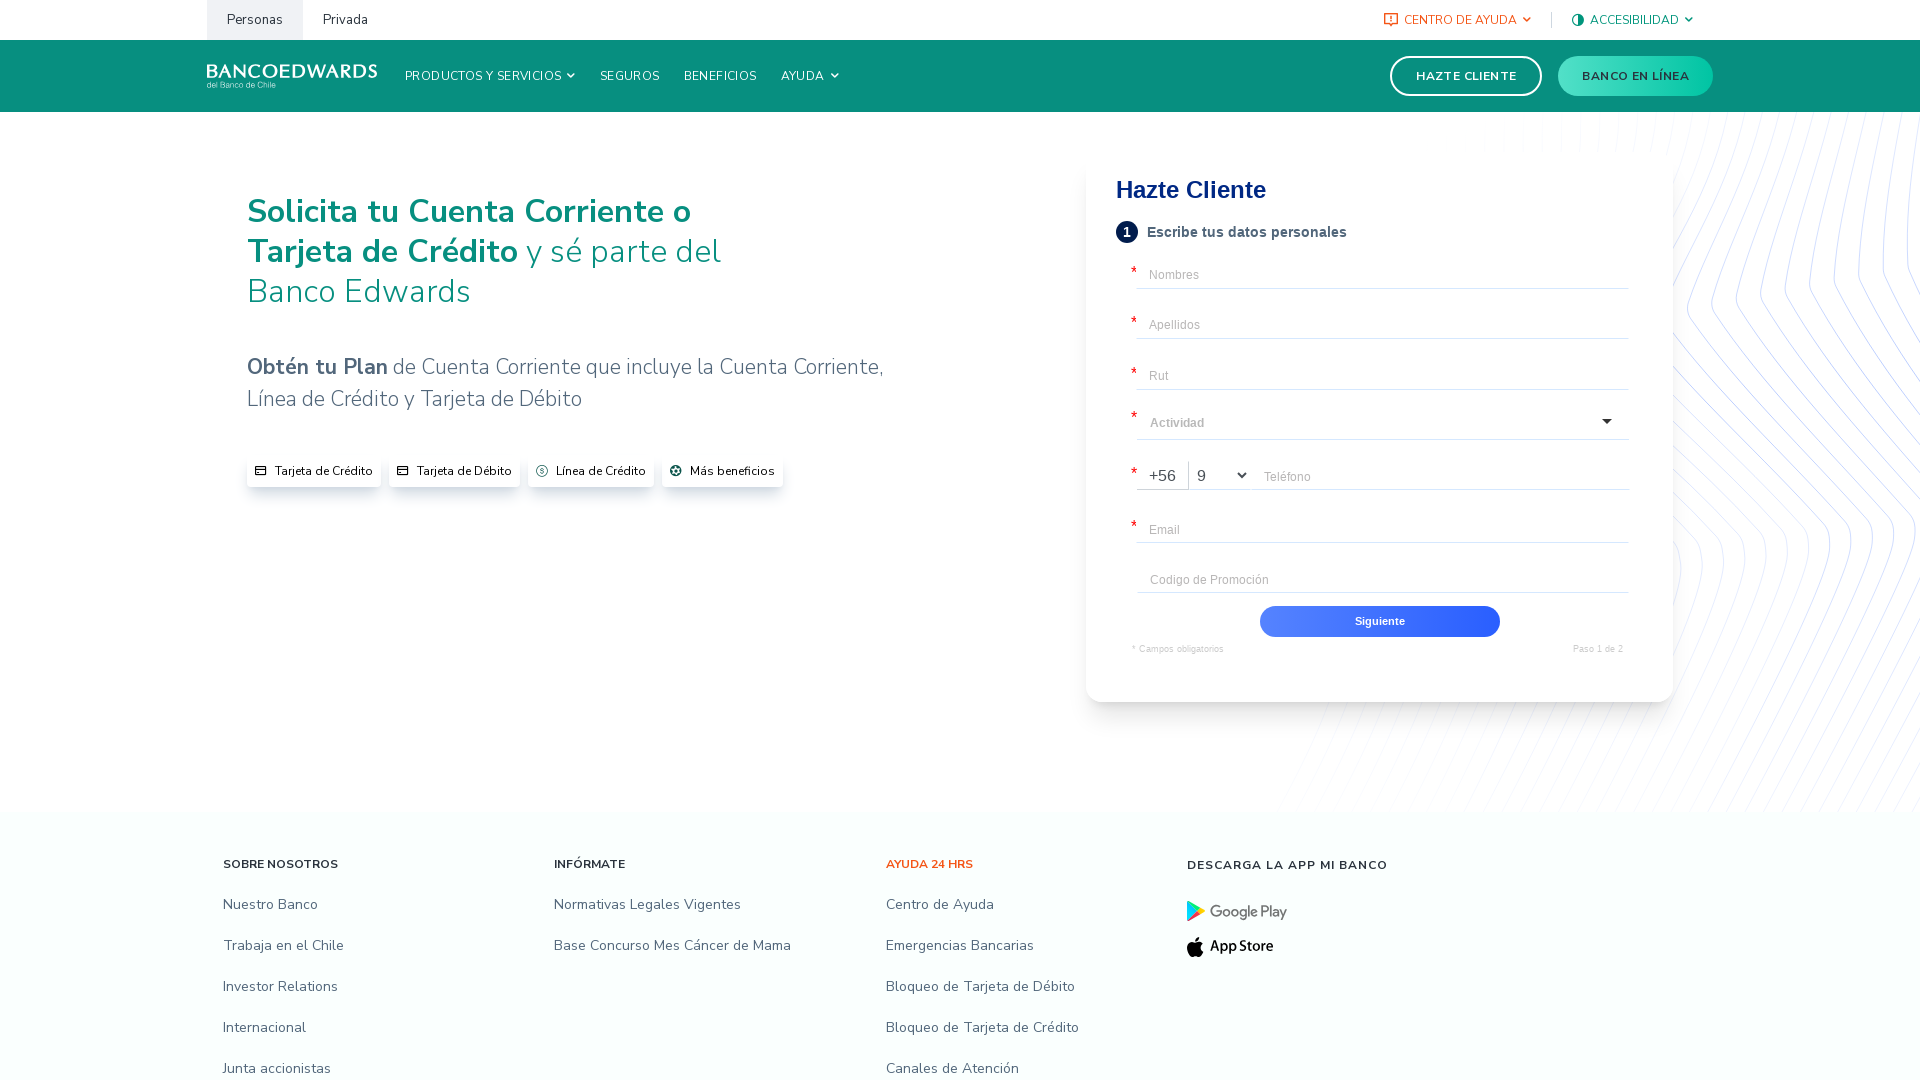

Waited 3 seconds for form to load
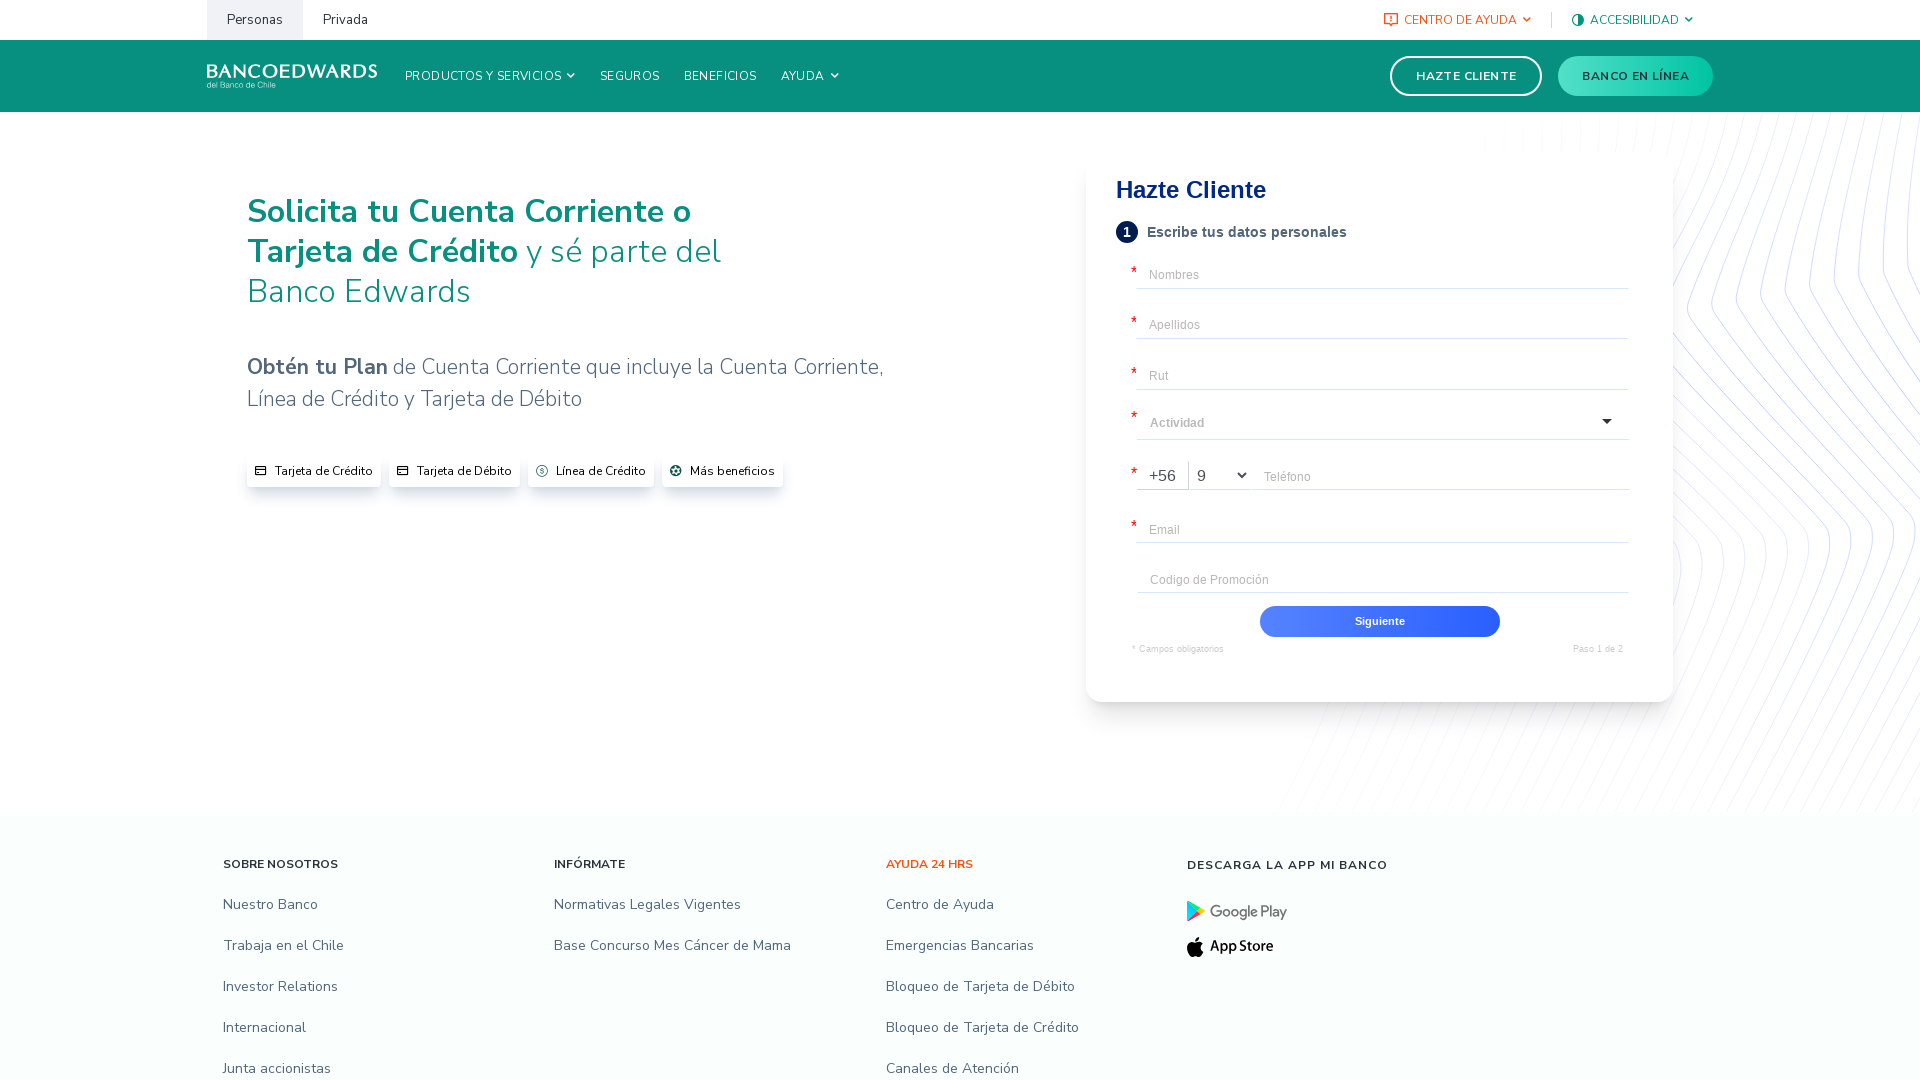

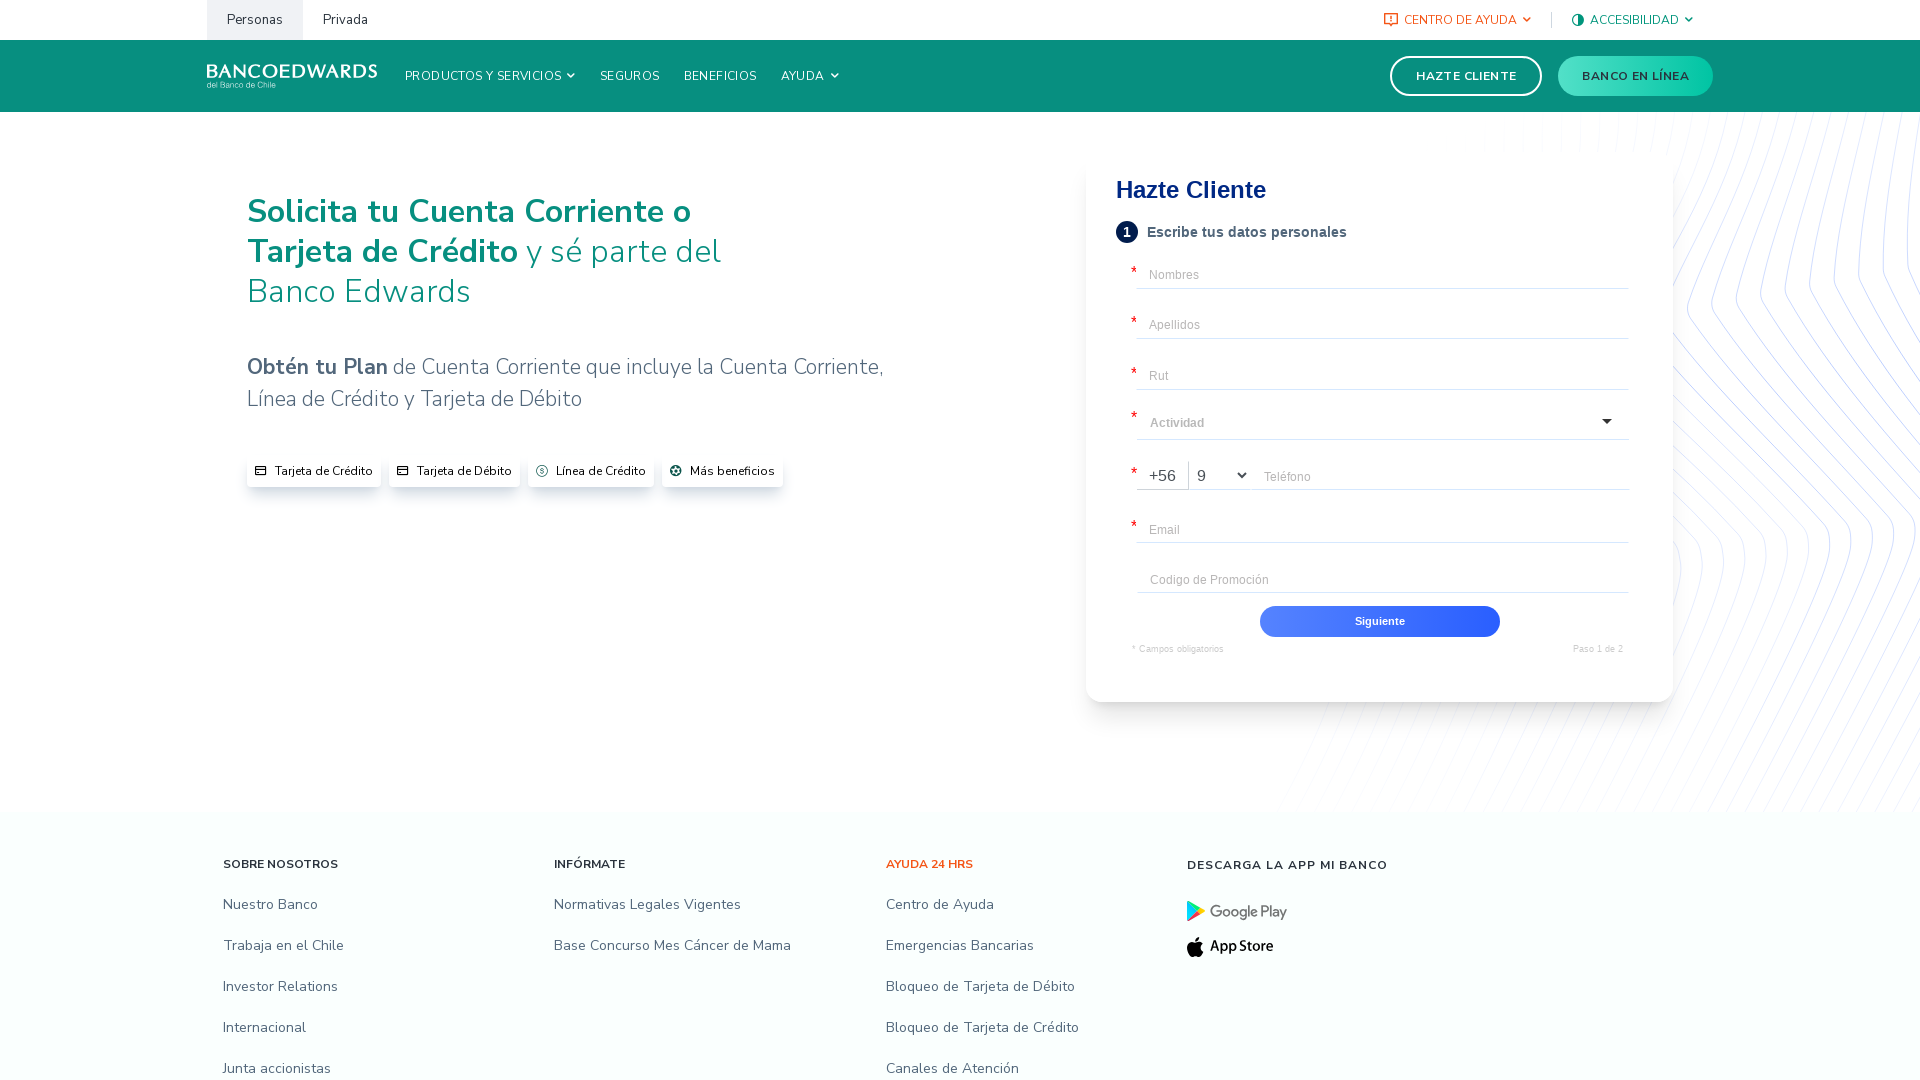